Tests jQuery UI slider functionality by clicking on the Slider link, switching to the demo frame, and dragging the slider handle to a new position

Starting URL: https://jqueryui.com/

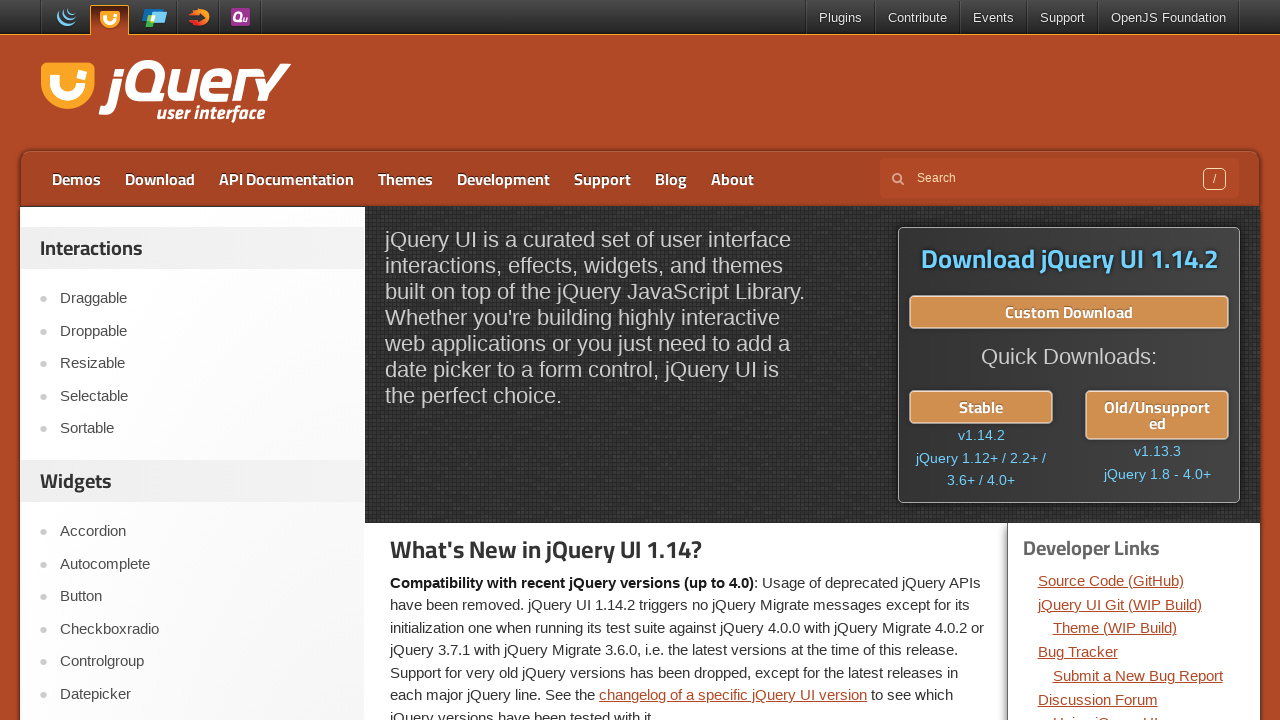

Clicked on Slider link to navigate to slider demo at (202, 361) on a:text('Slider')
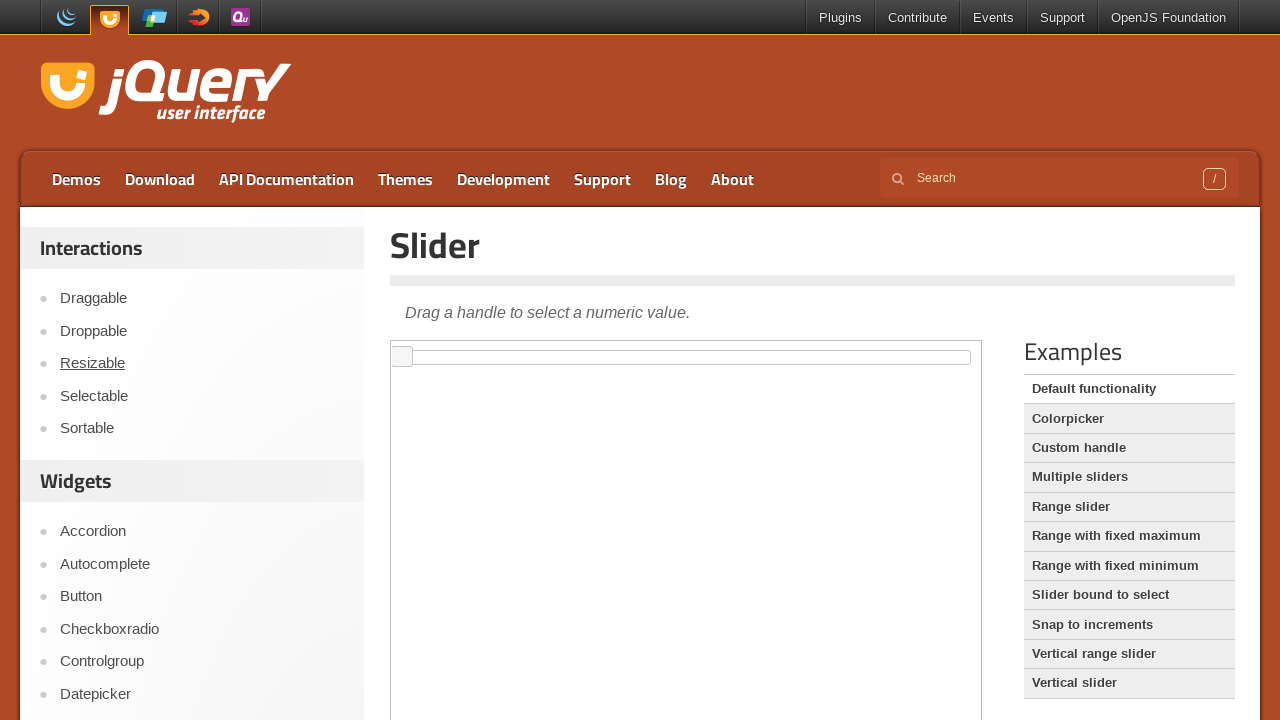

Located the iframe containing the slider demo
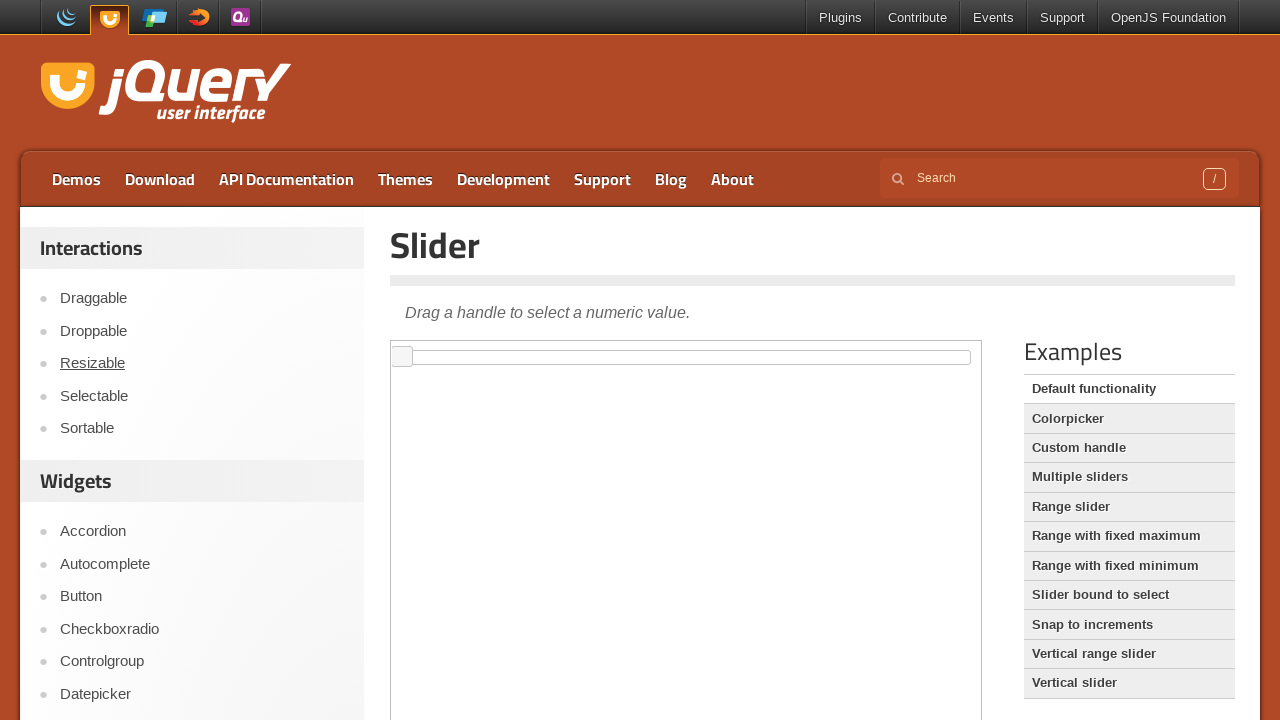

Found the slider handle element
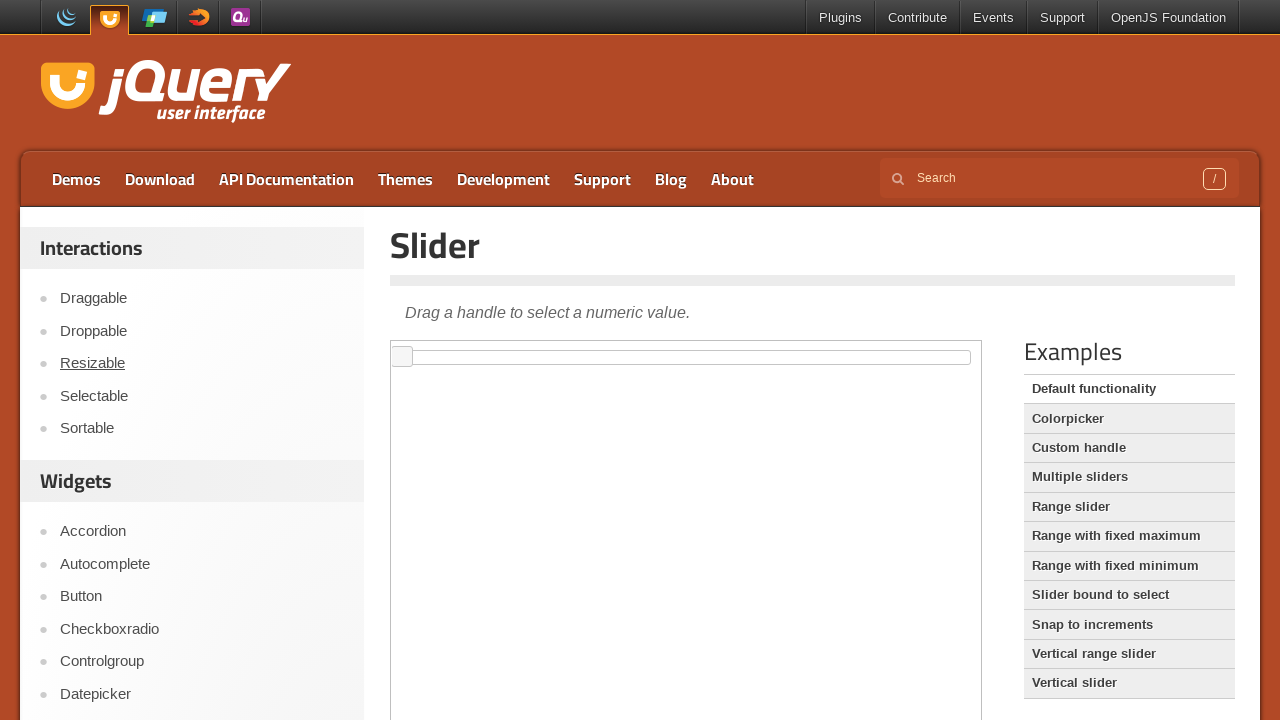

Dragged slider handle 100 pixels to the right at (493, 347)
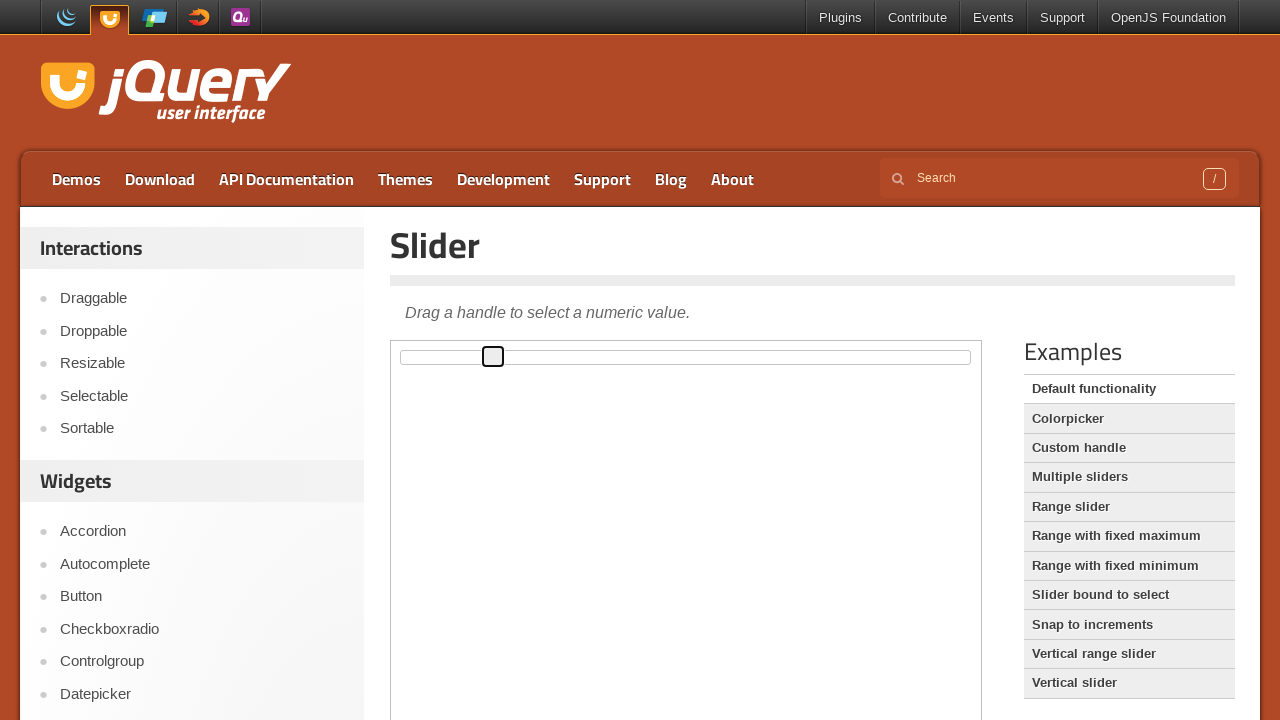

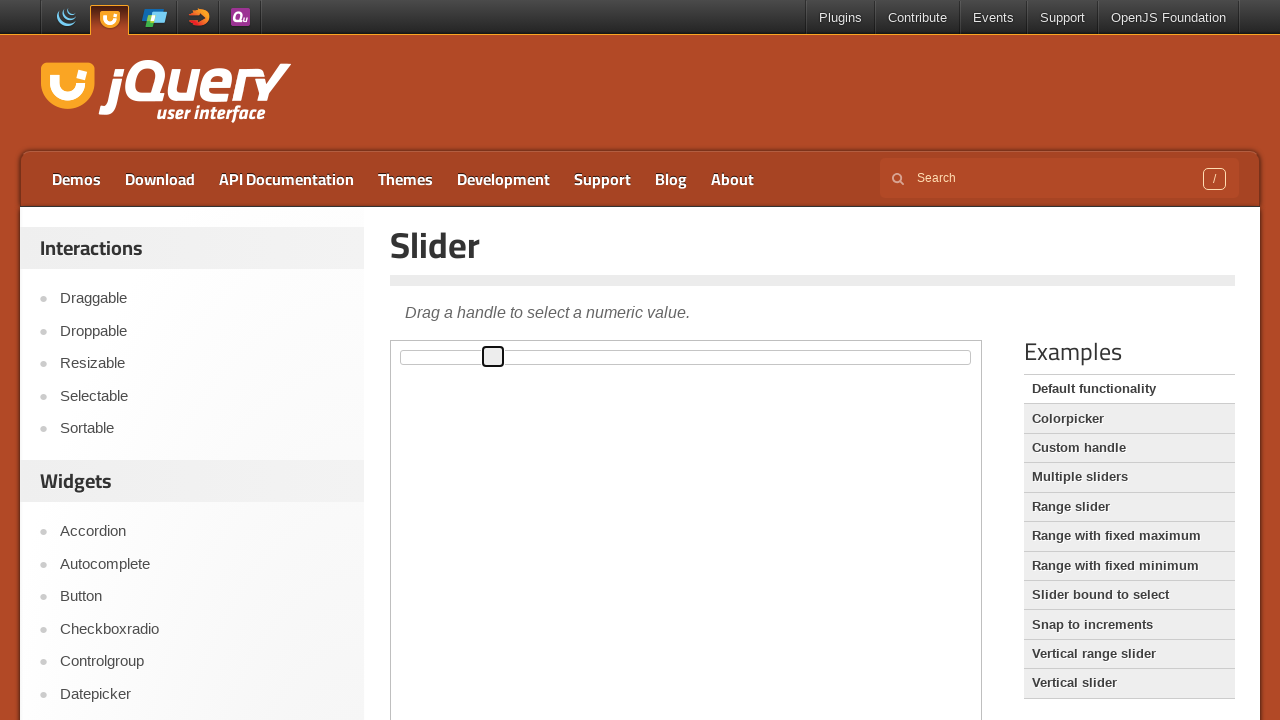